Tests that clicking All filter shows all todo items

Starting URL: https://demo.playwright.dev/todomvc

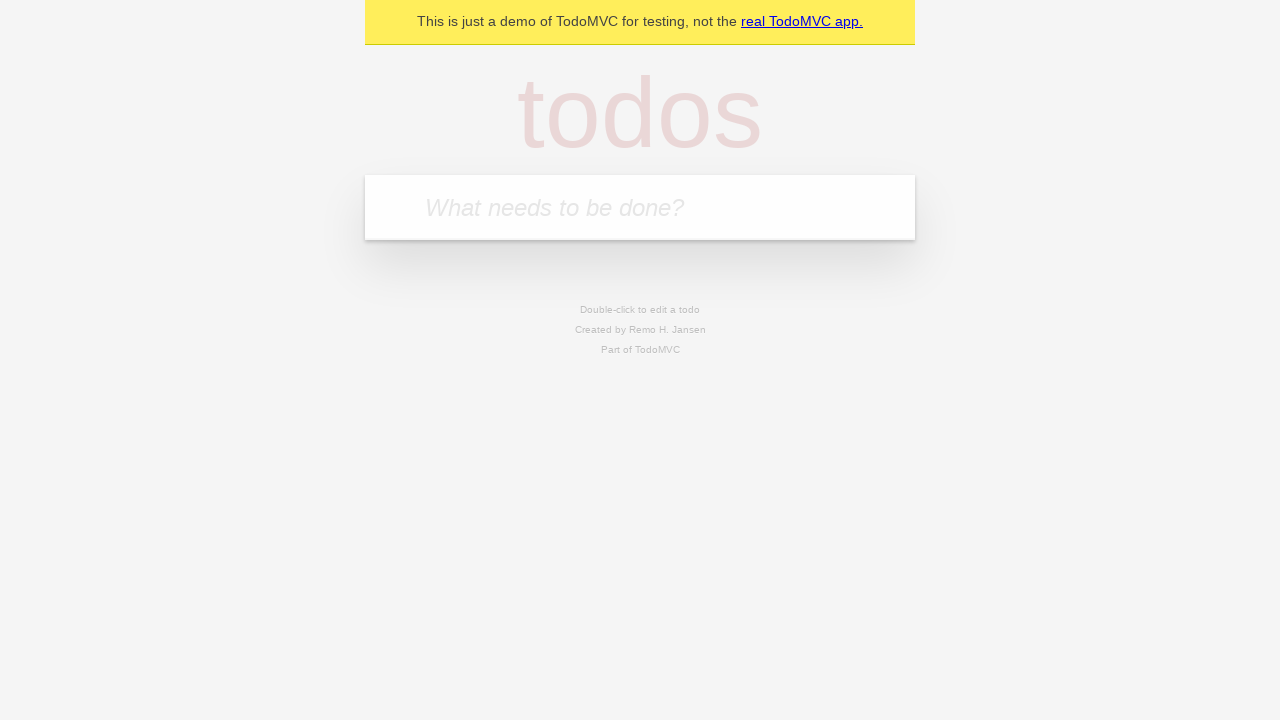

Filled todo input with 'buy some cheese' on internal:attr=[placeholder="What needs to be done?"i]
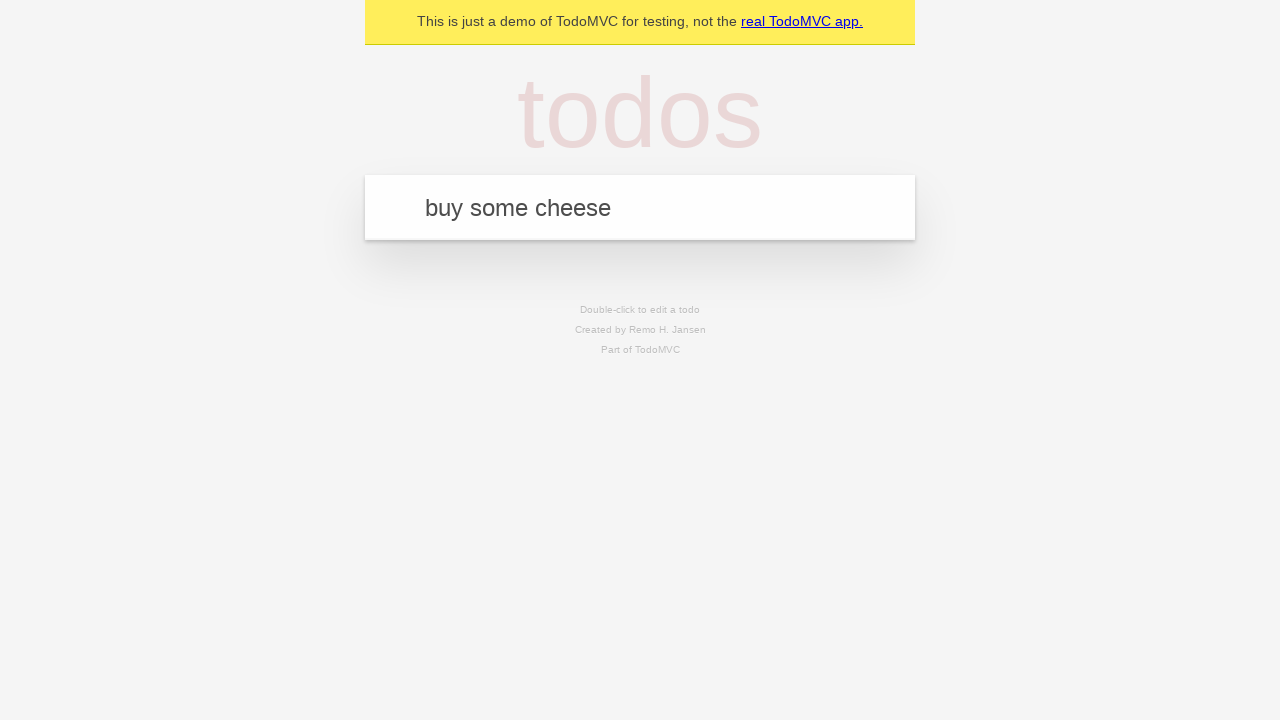

Pressed Enter to add todo 'buy some cheese' on internal:attr=[placeholder="What needs to be done?"i]
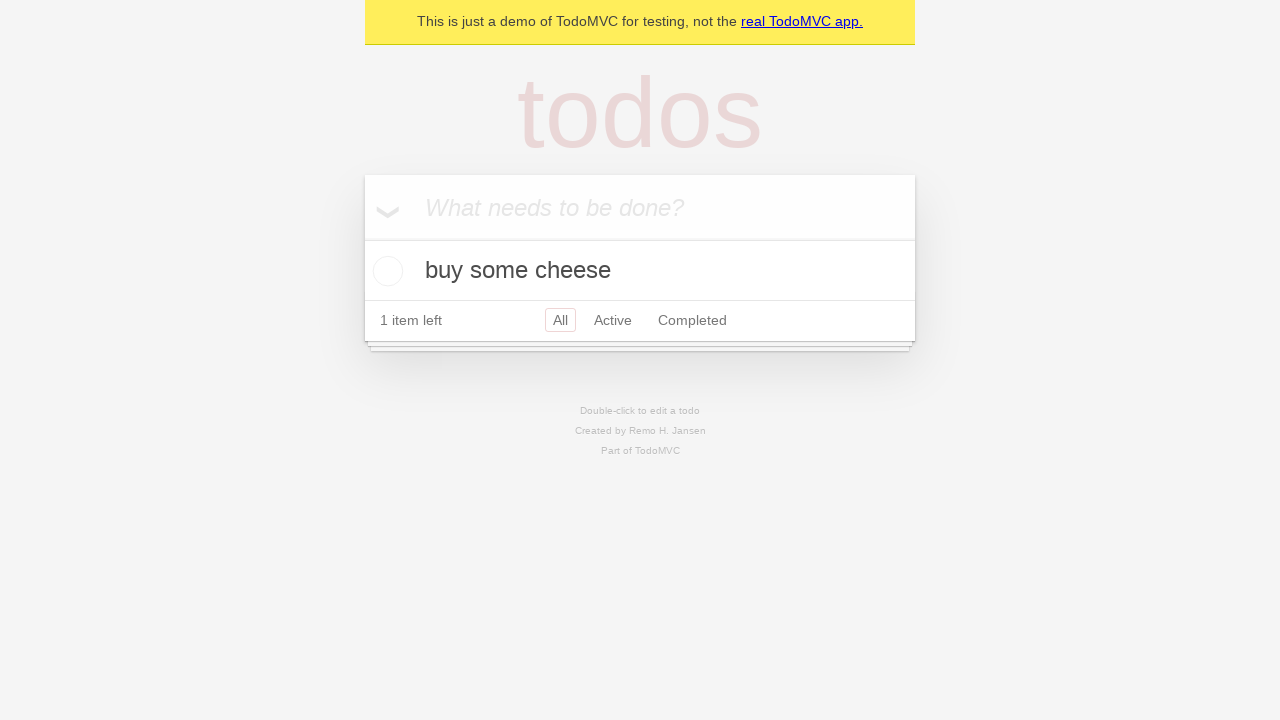

Filled todo input with 'feed the cat' on internal:attr=[placeholder="What needs to be done?"i]
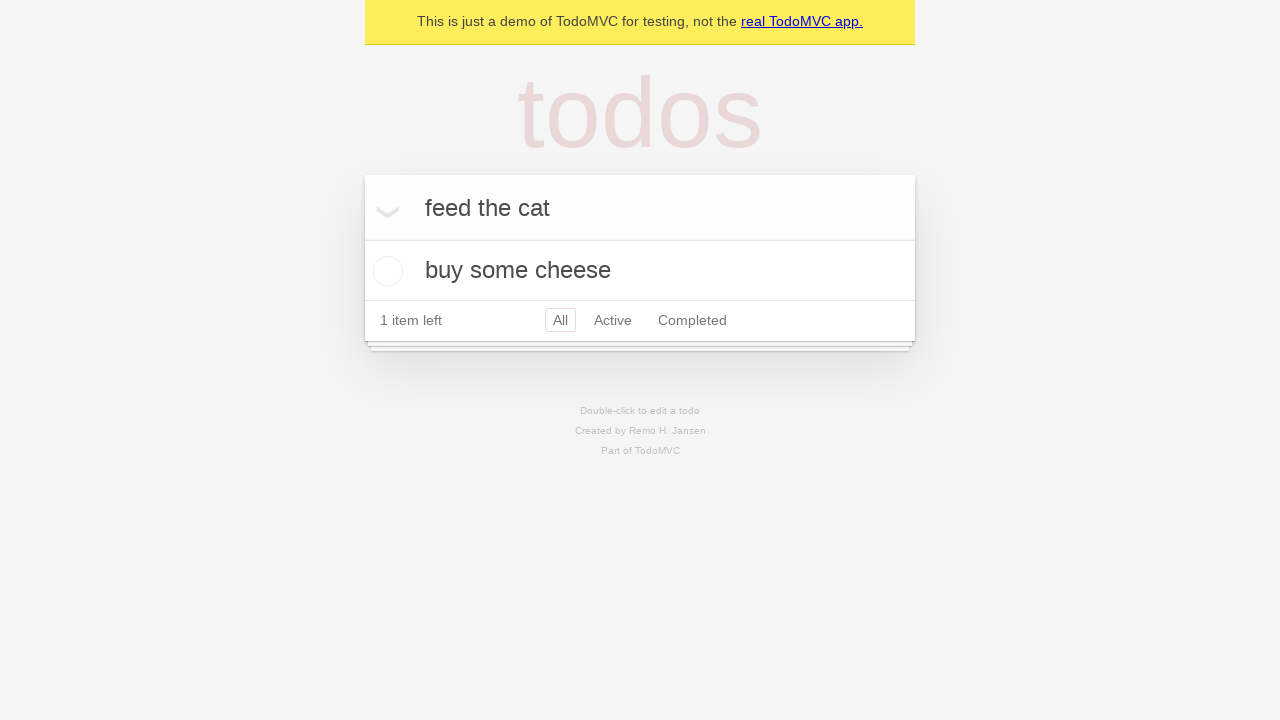

Pressed Enter to add todo 'feed the cat' on internal:attr=[placeholder="What needs to be done?"i]
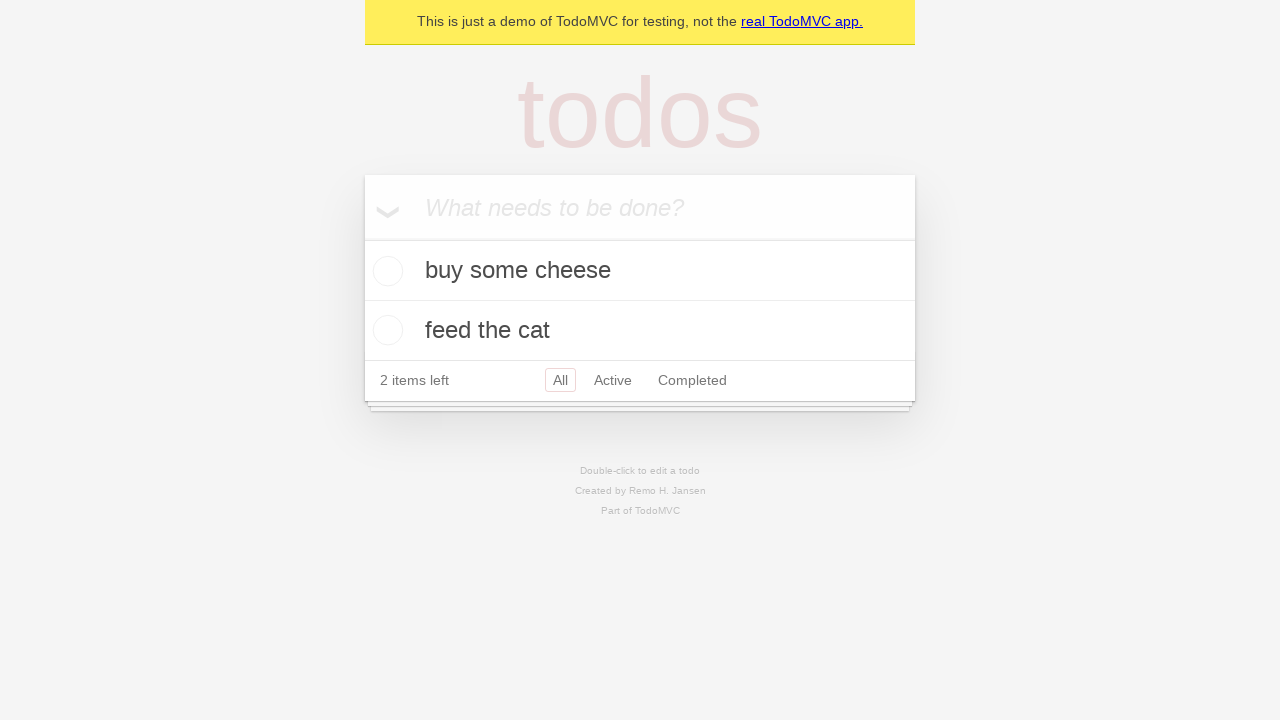

Filled todo input with 'book a doctors appointment' on internal:attr=[placeholder="What needs to be done?"i]
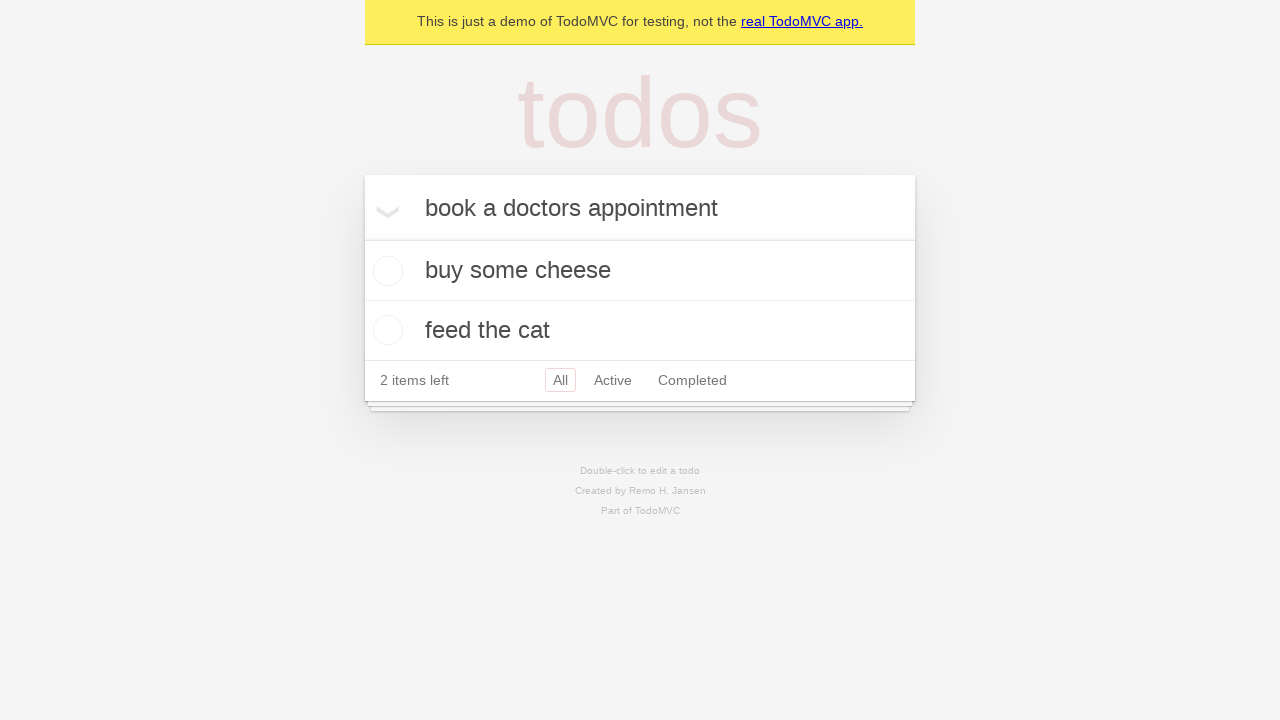

Pressed Enter to add todo 'book a doctors appointment' on internal:attr=[placeholder="What needs to be done?"i]
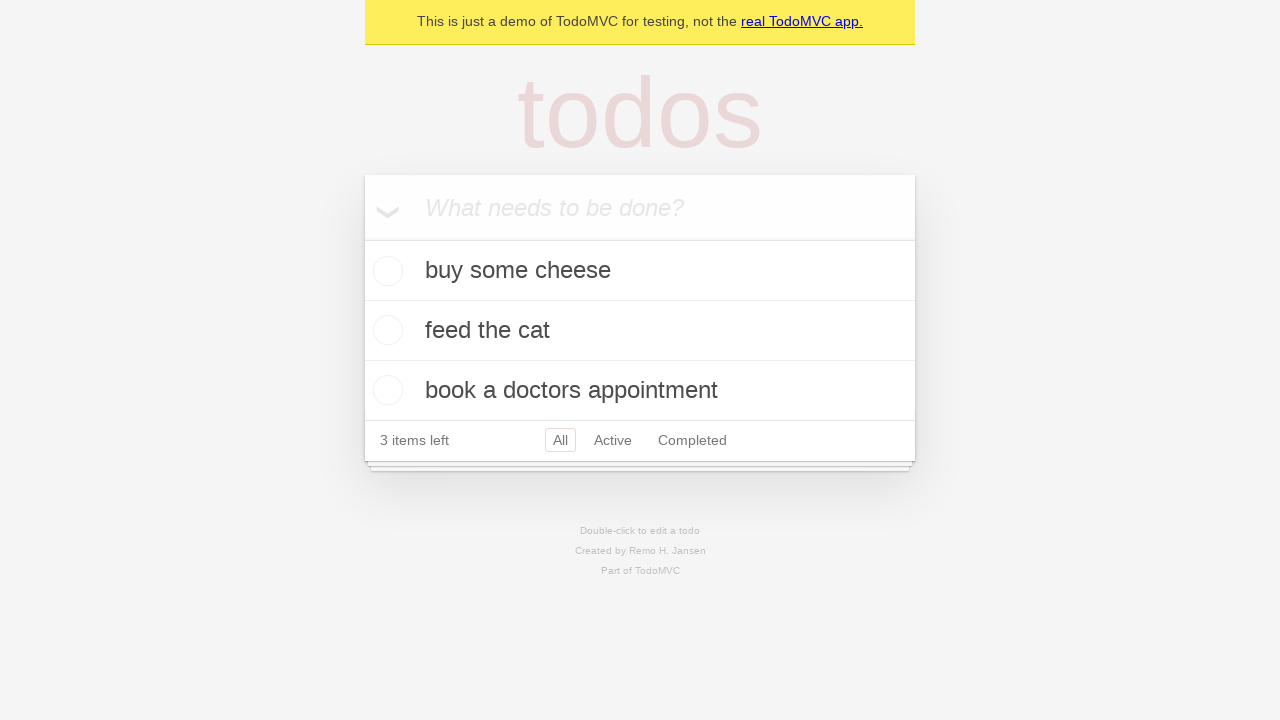

All 3 todo items loaded
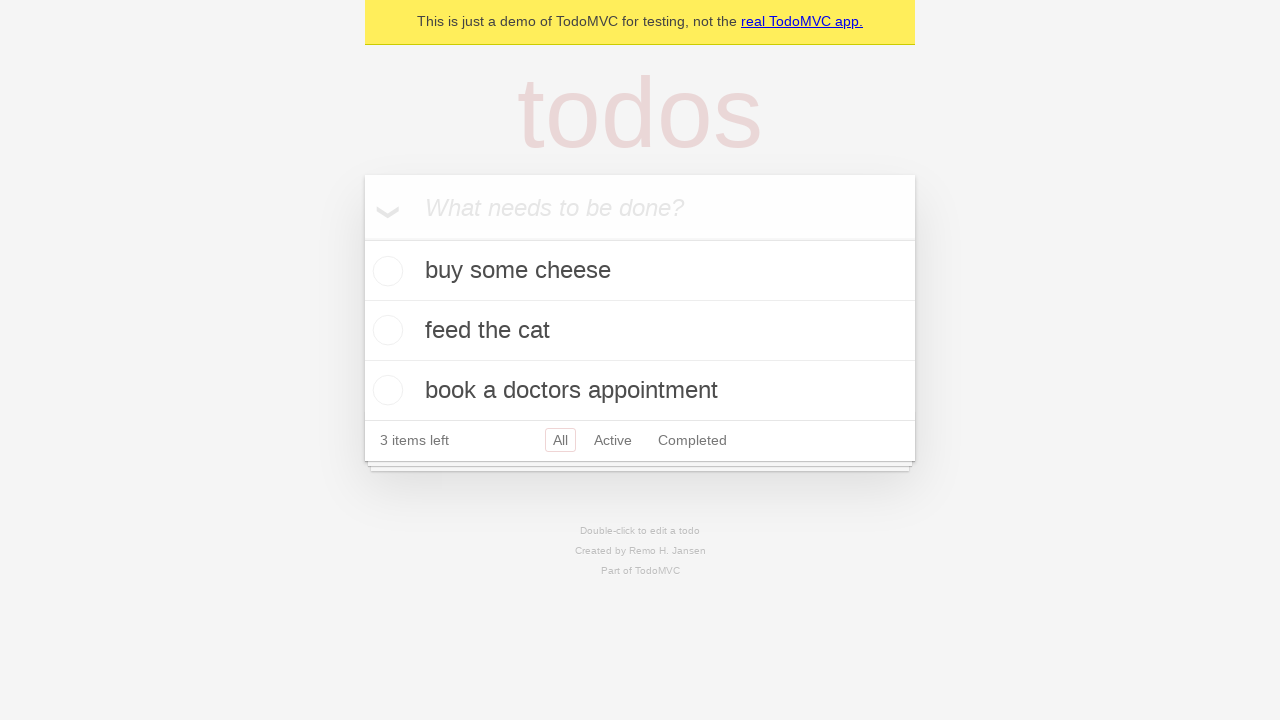

Checked the second todo item at (385, 330) on [data-testid='todo-item'] >> nth=1 >> internal:role=checkbox
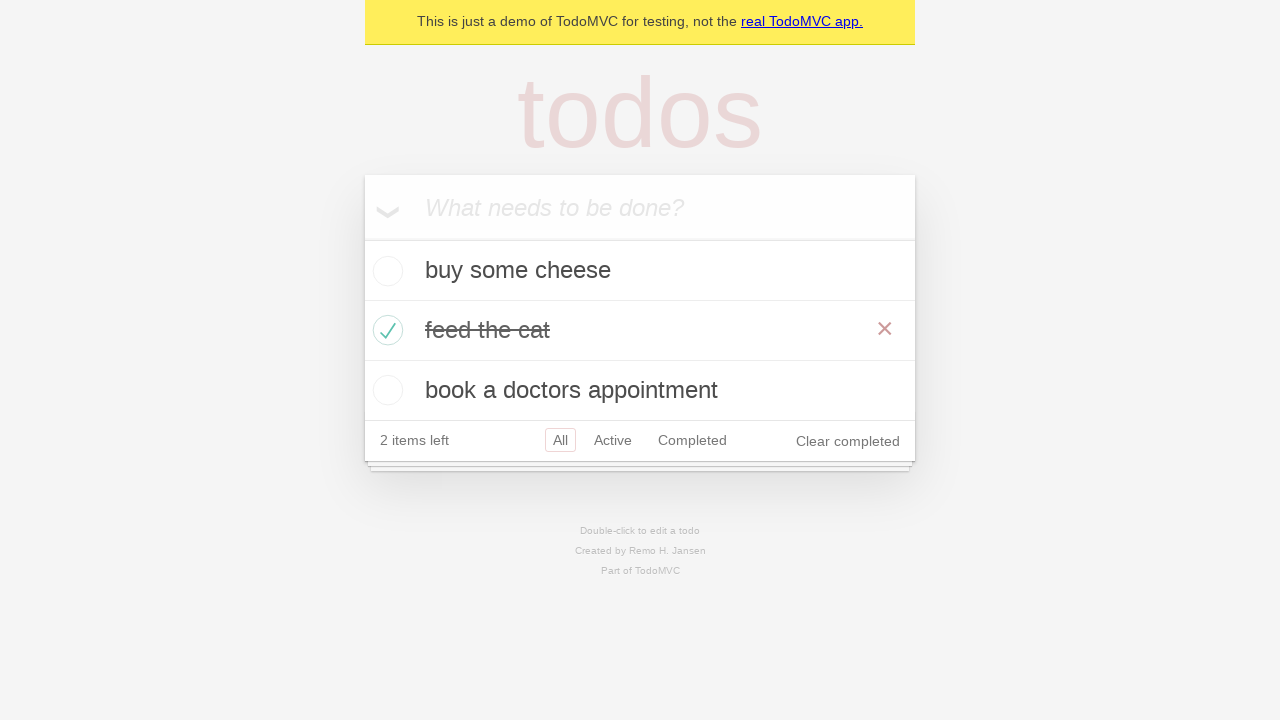

Clicked Active filter to show only active items at (613, 440) on internal:role=link[name="Active"i]
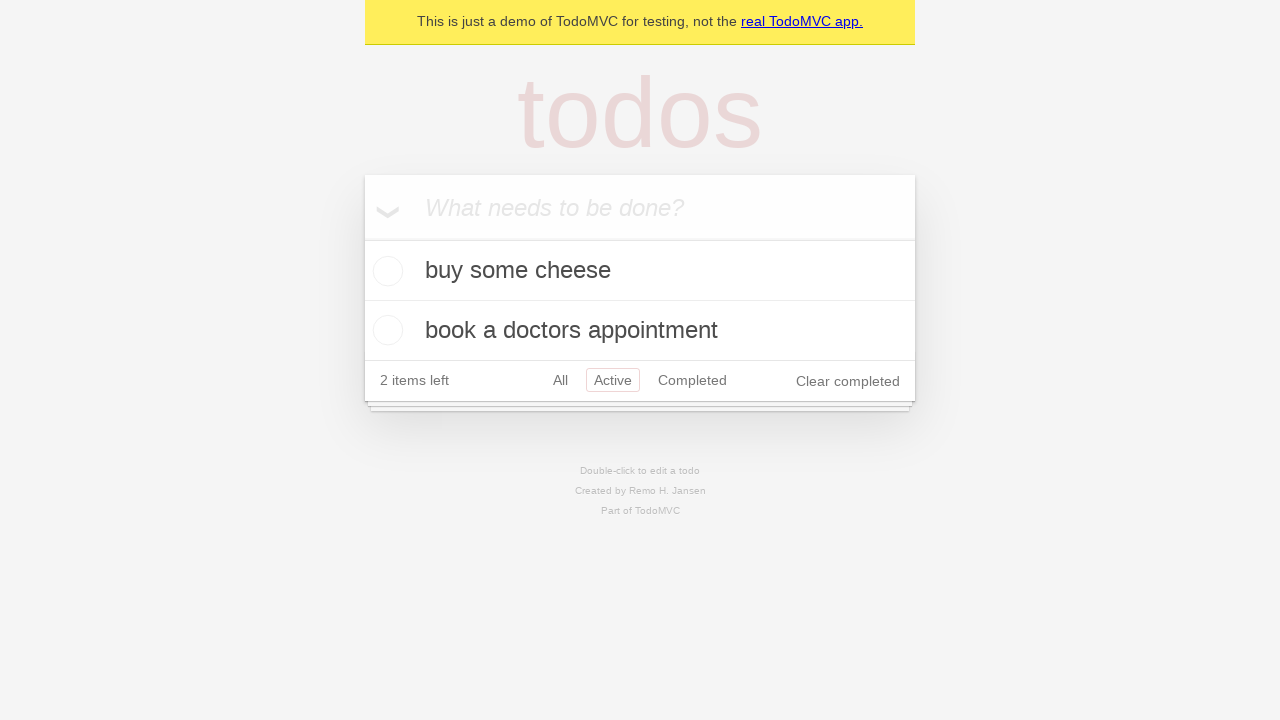

Clicked Completed filter to show only completed items at (692, 380) on internal:role=link[name="Completed"i]
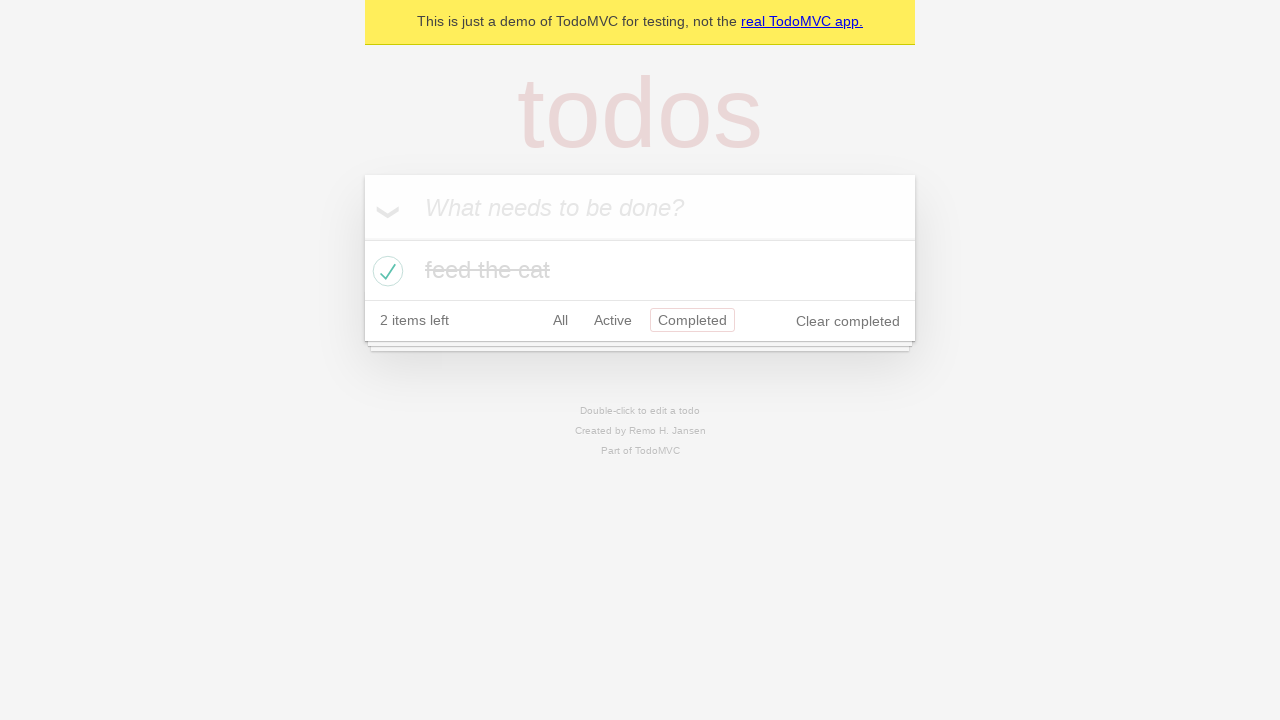

Clicked All filter to display all todo items at (560, 320) on internal:role=link[name="All"i]
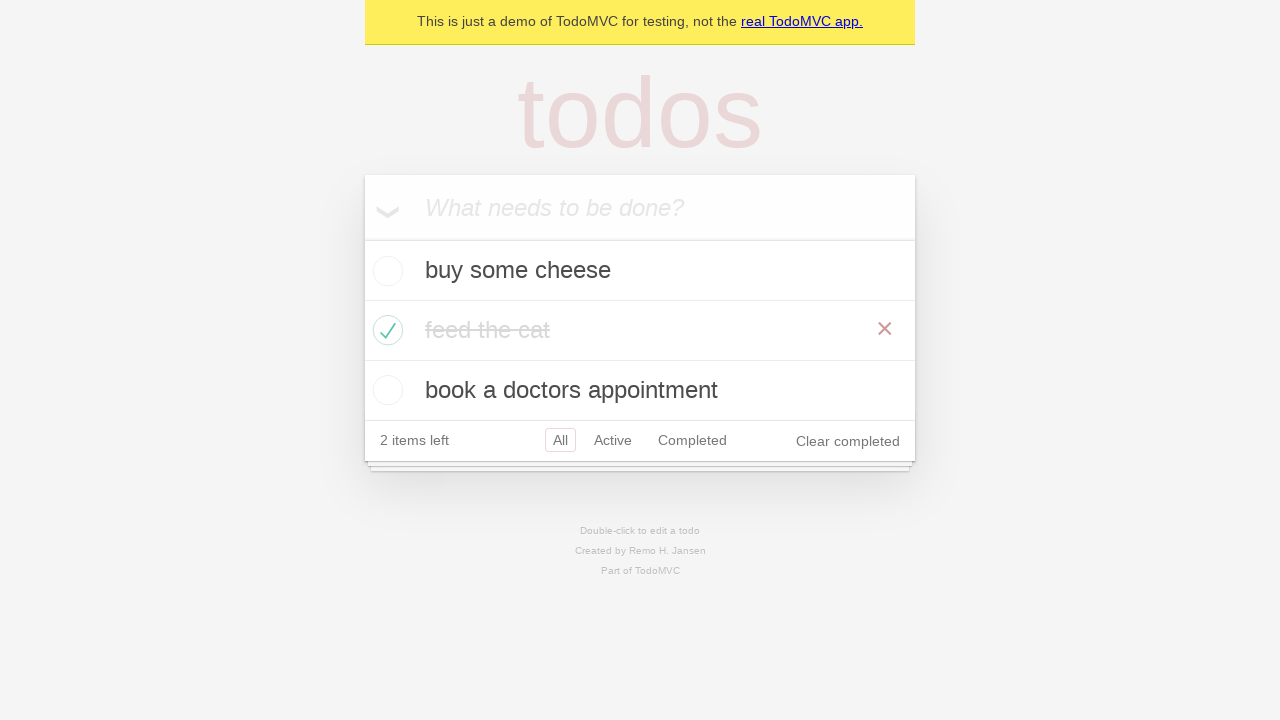

Waited for all items to display after clicking All filter
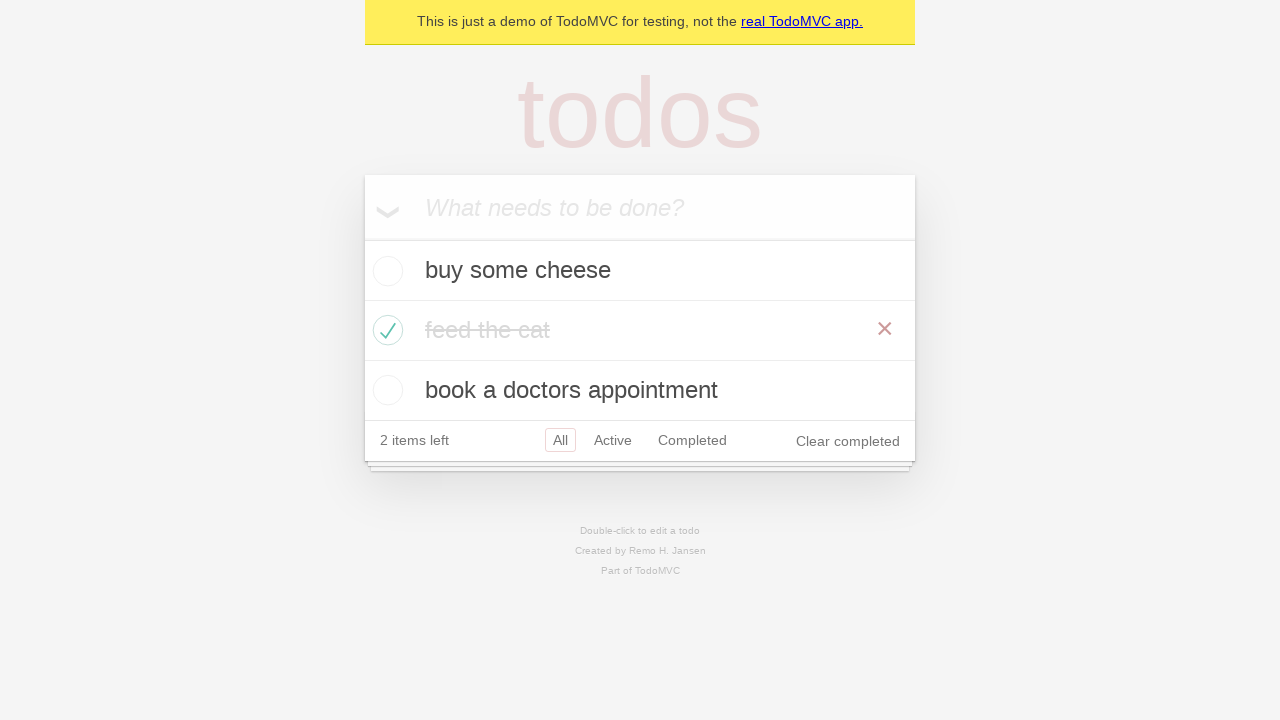

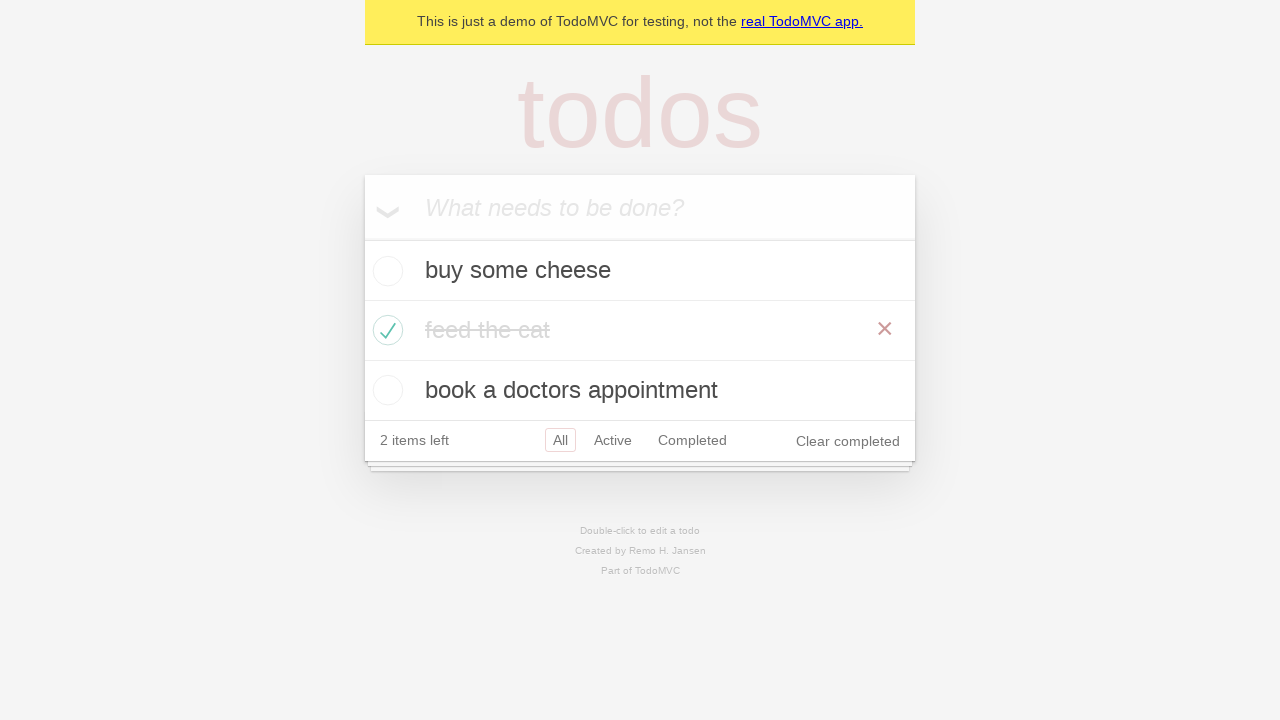